Tests double-click functionality by double-clicking a "Copy Text" button and verifying that text is copied to a second field

Starting URL: https://testautomationpractice.blogspot.com/

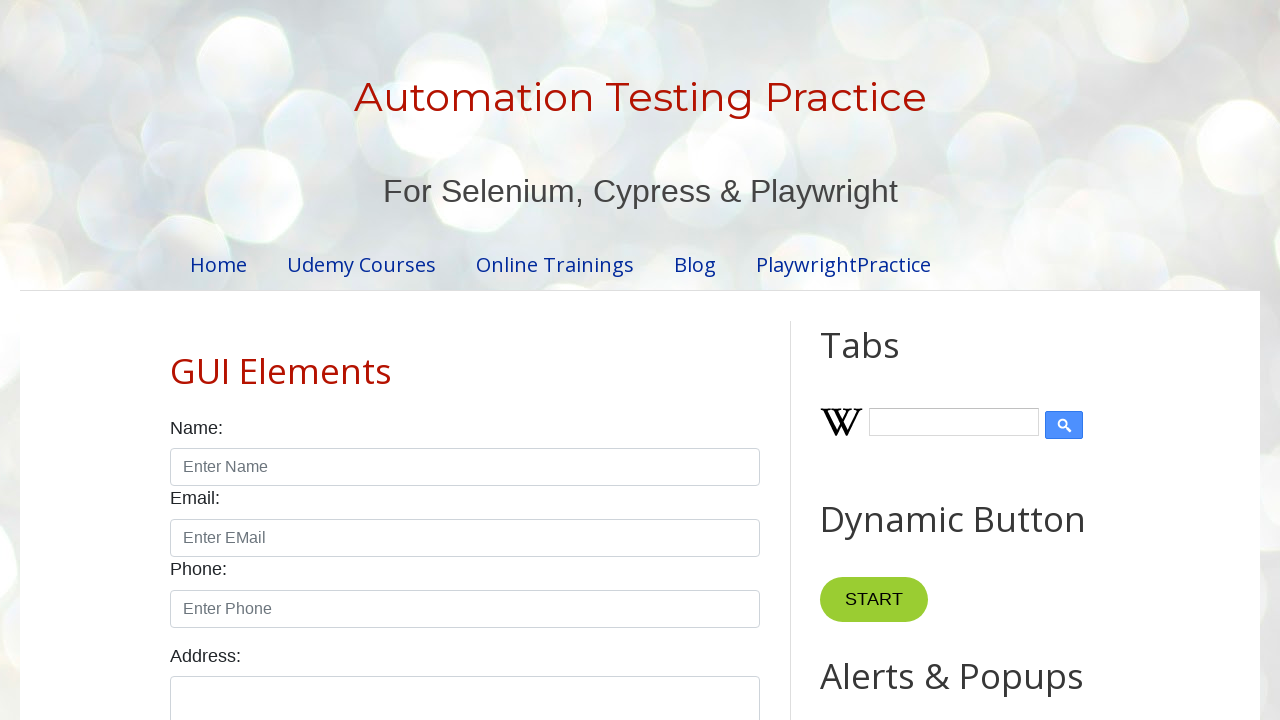

Double-clicked the 'Copy Text' button at (885, 360) on xpath=//button[normalize-space()='Copy Text']
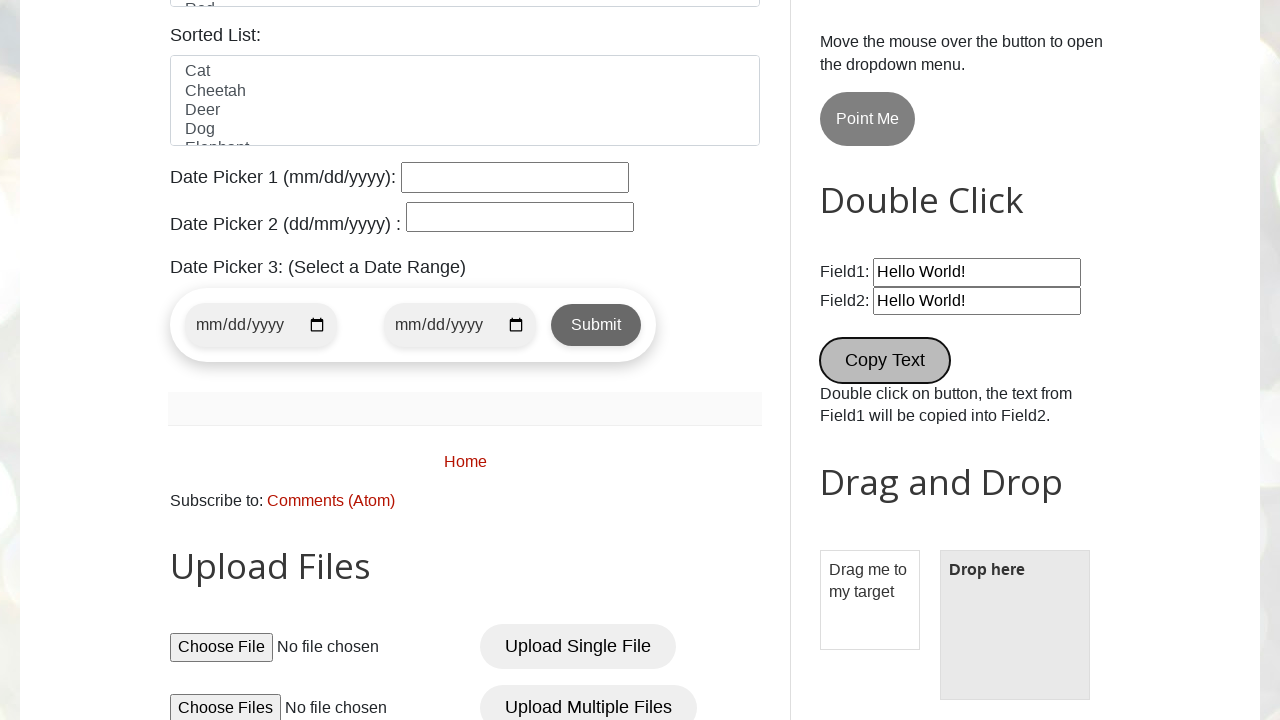

Waited for field2 to be available
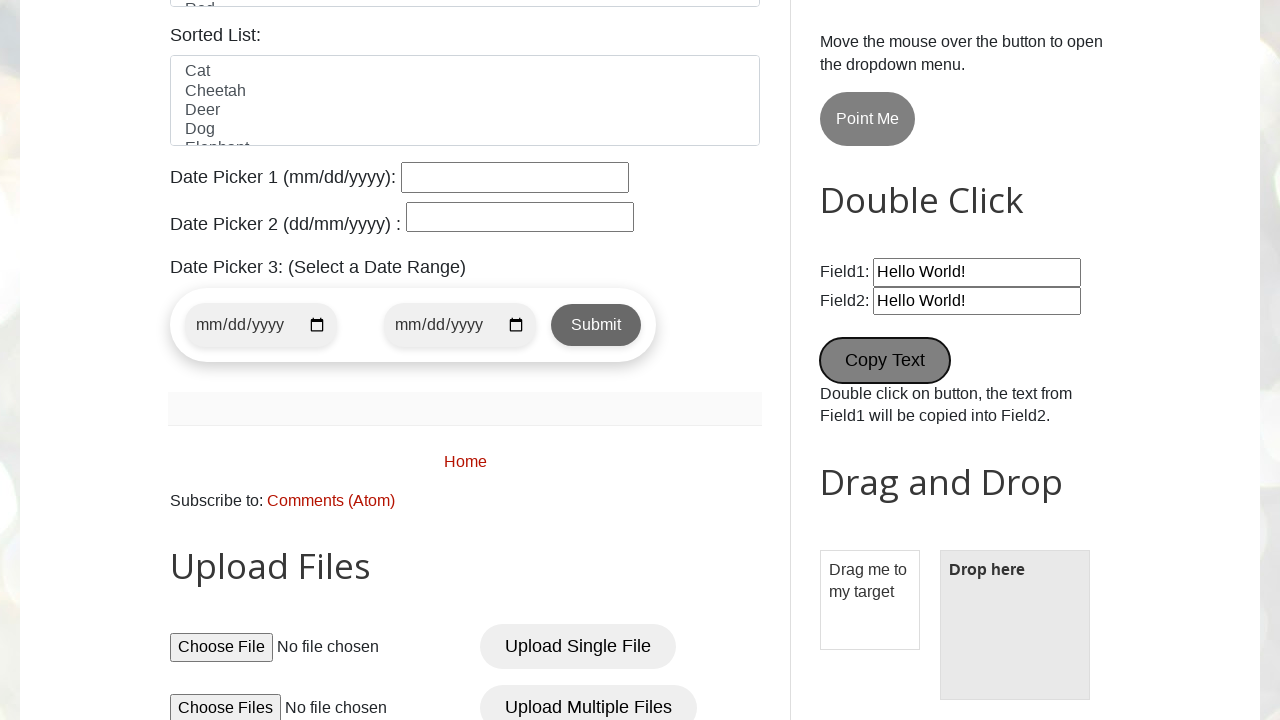

Retrieved field2 value: 'None'
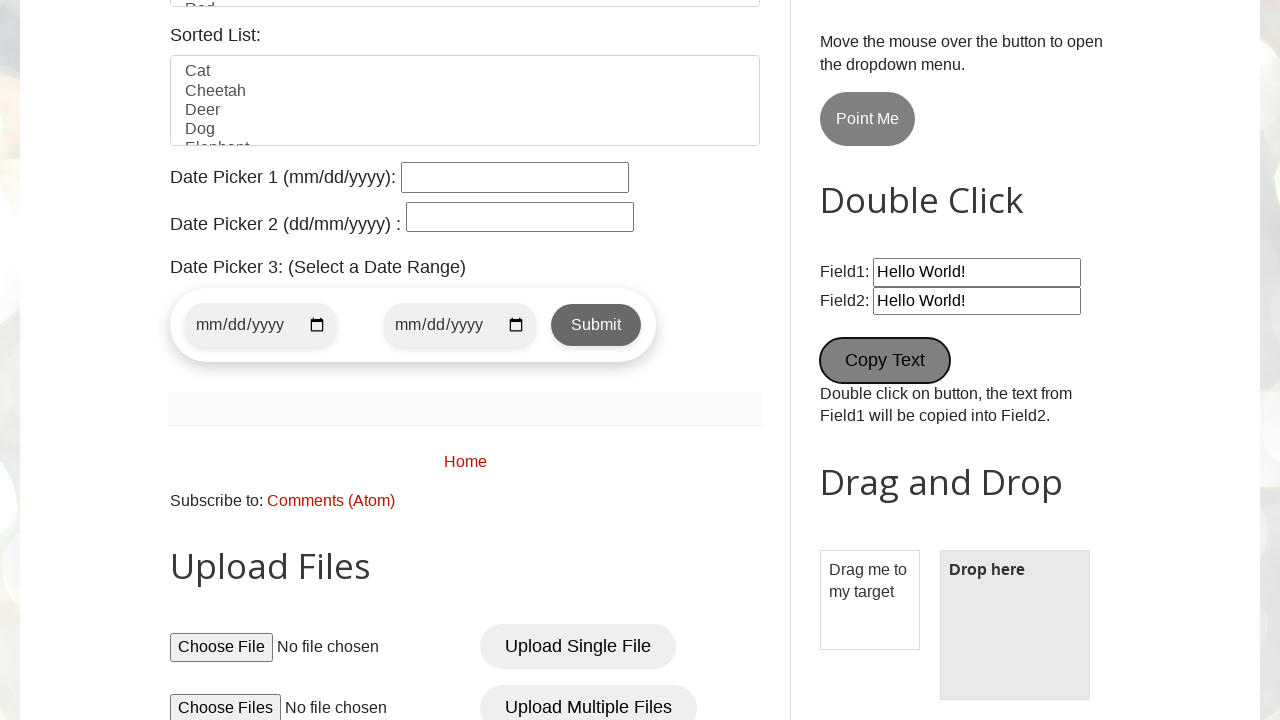

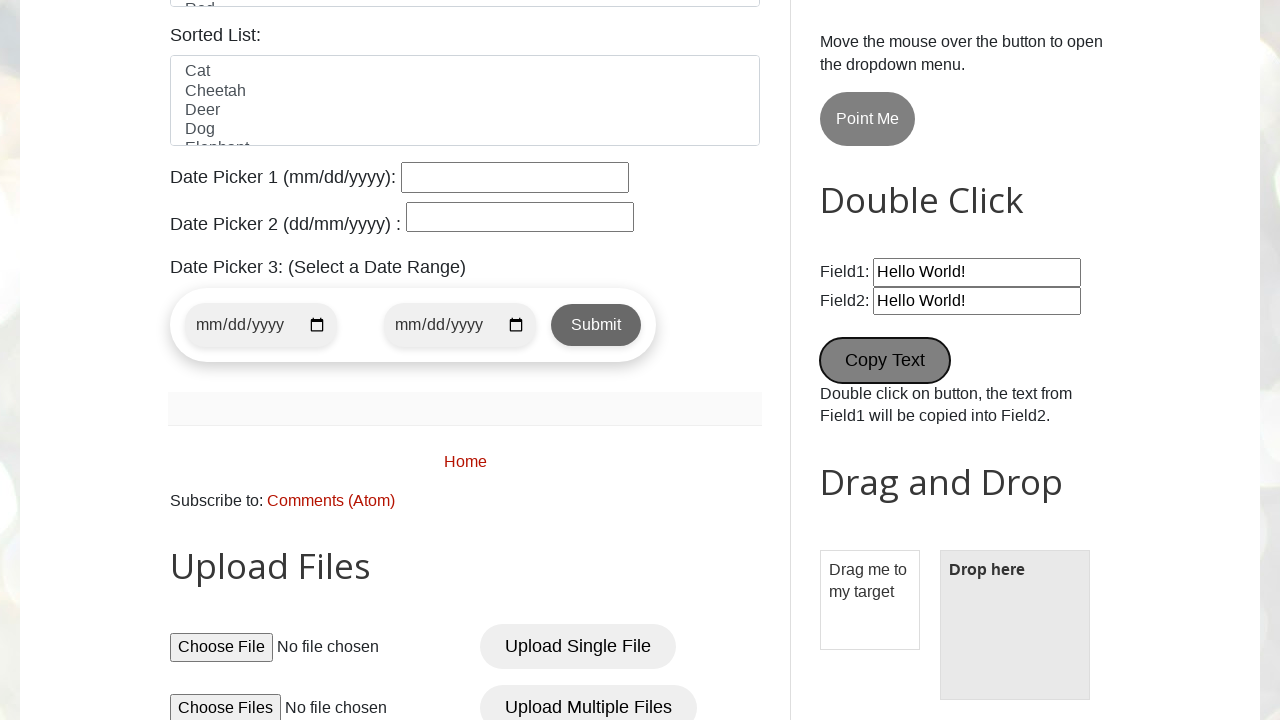